Tests checking a single todo item from a list of multiple items by adding several todos and clicking the checkbox of the first one.

Starting URL: https://todomvc.com/examples/react/dist/

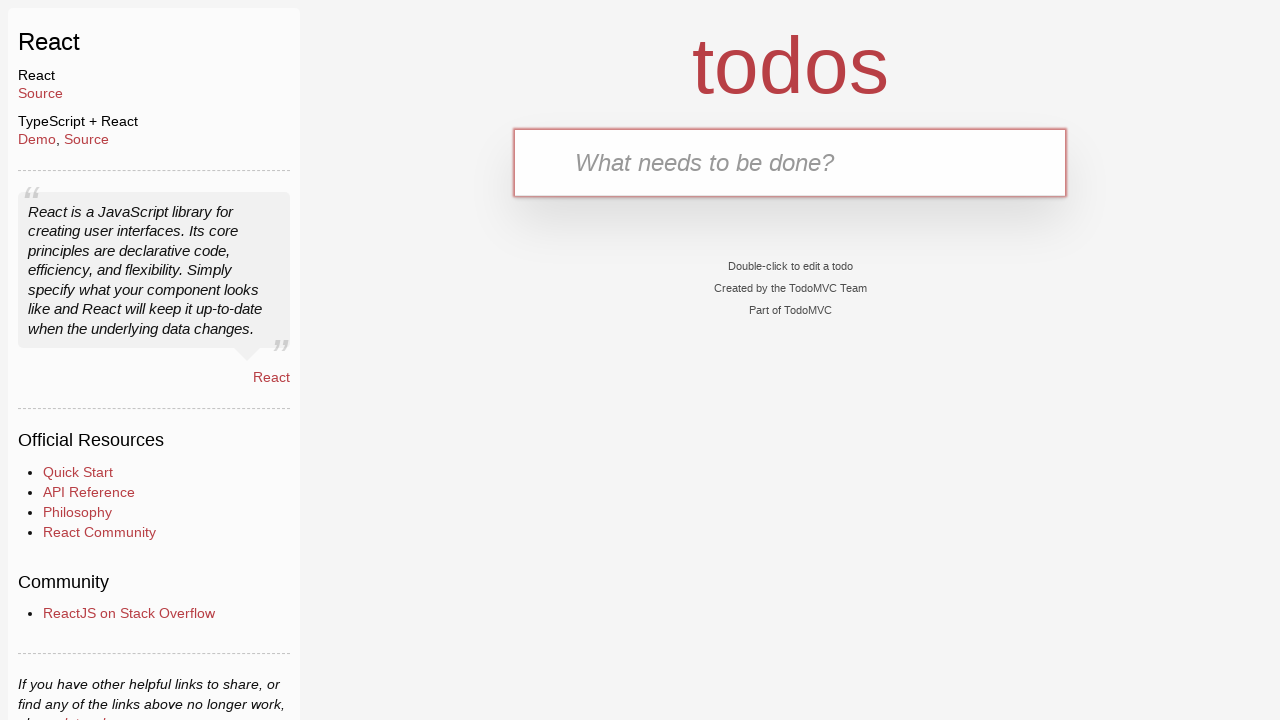

Filled todo input field with 'have lunch' on internal:testid=[data-testid="text-input"s]
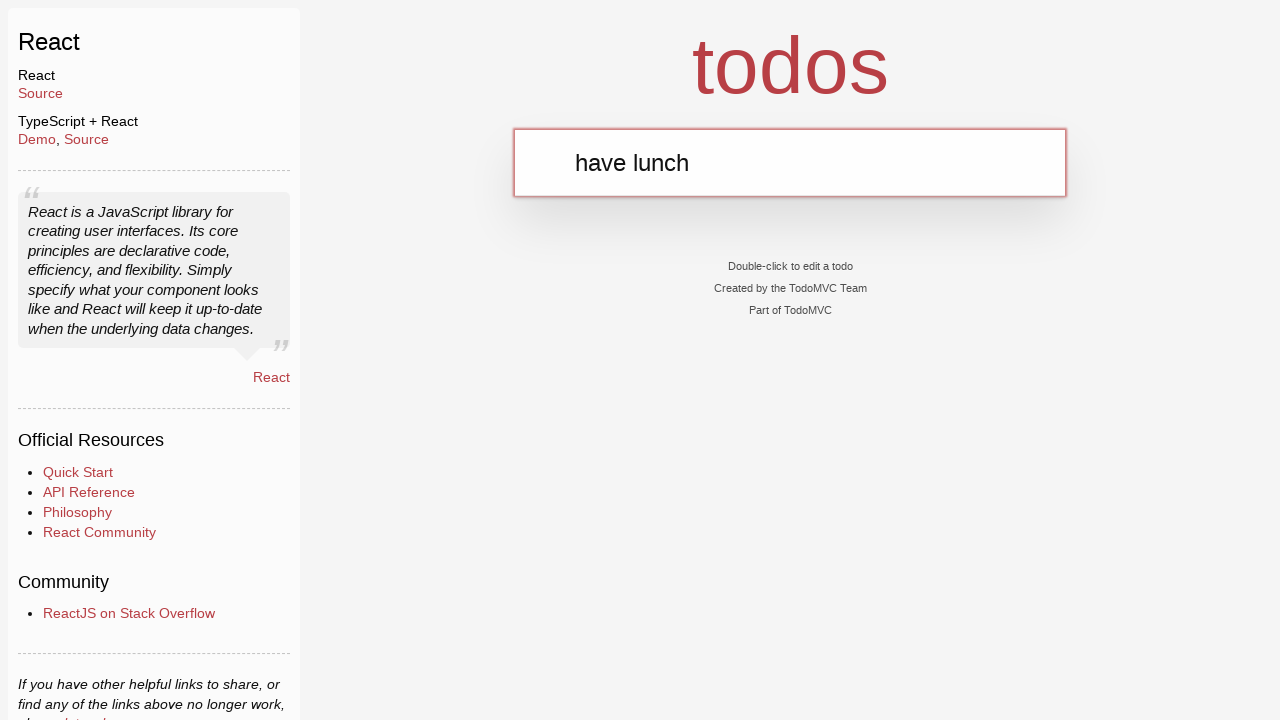

Pressed Enter to add 'have lunch' to todo list
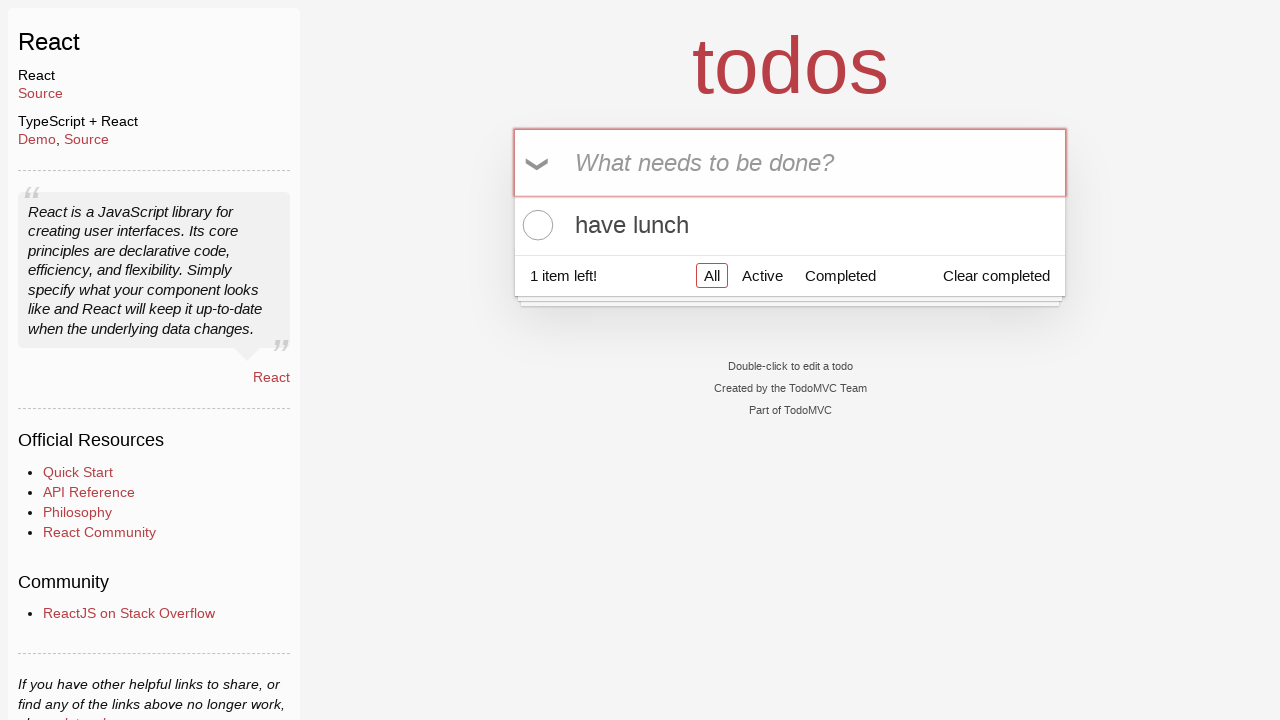

Filled todo input field with 'do playwright tasks' on internal:testid=[data-testid="text-input"s]
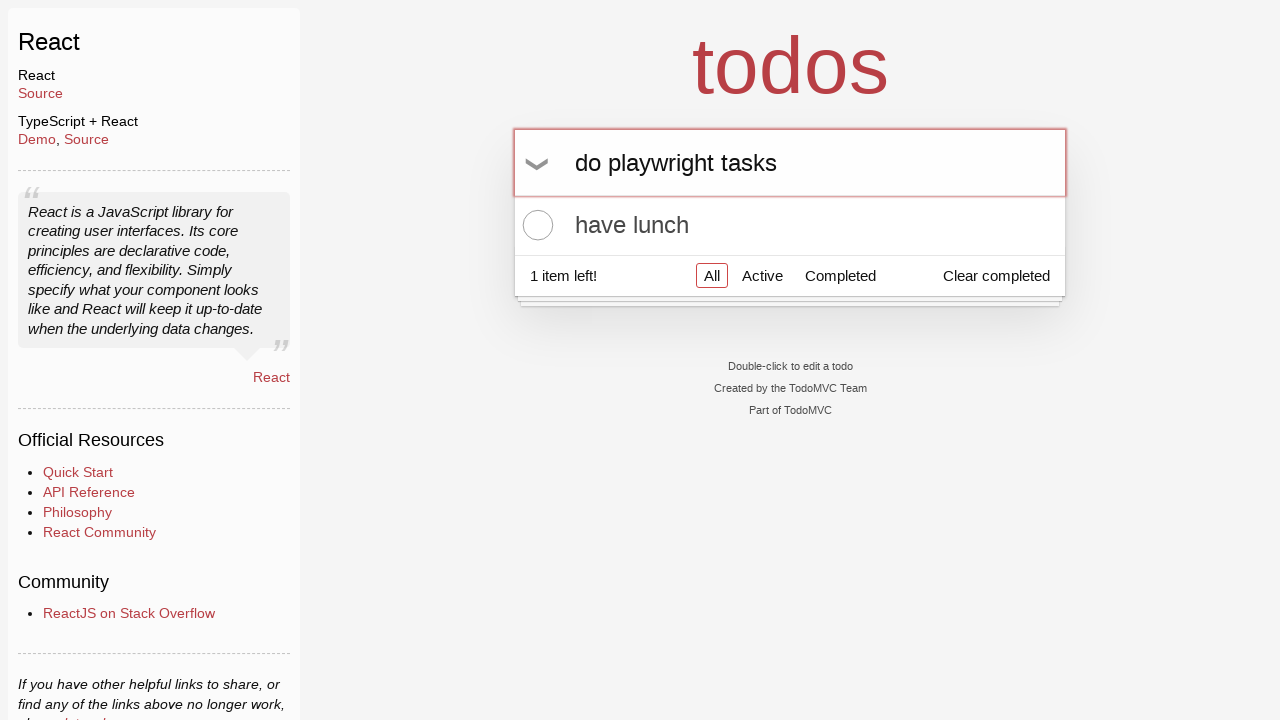

Pressed Enter to add 'do playwright tasks' to todo list
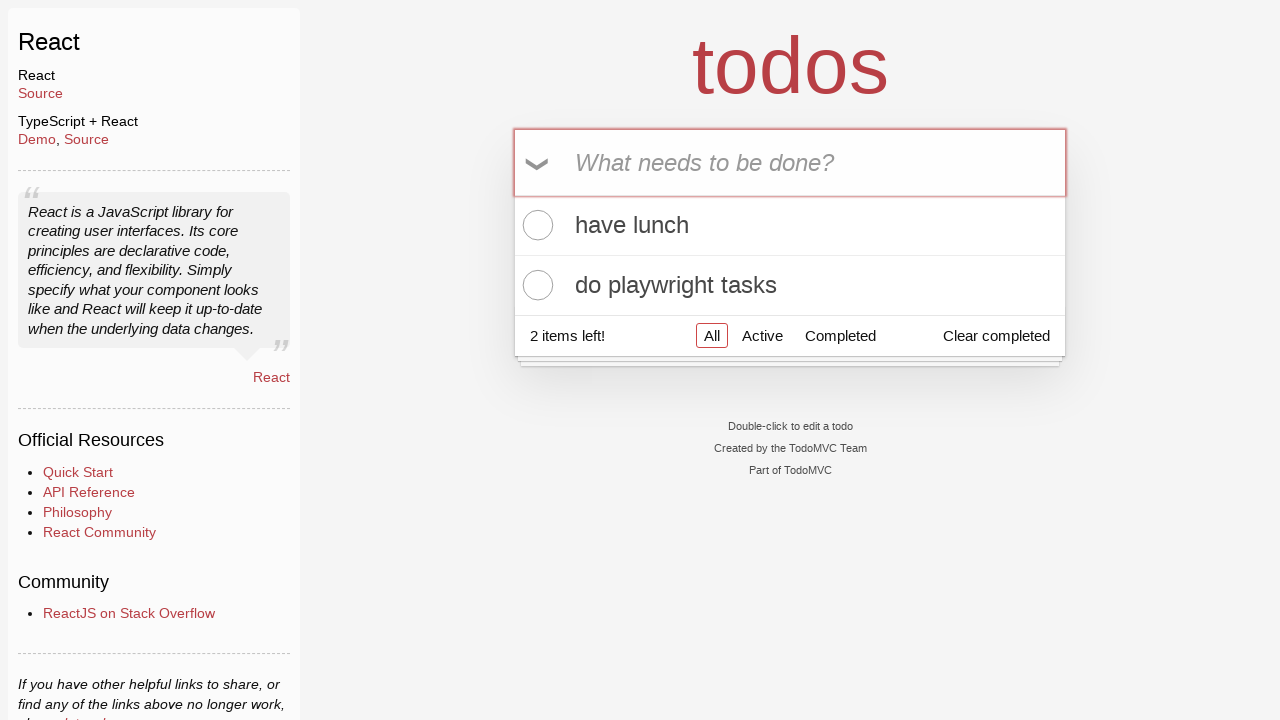

Filled todo input field with 'study javascript' on internal:testid=[data-testid="text-input"s]
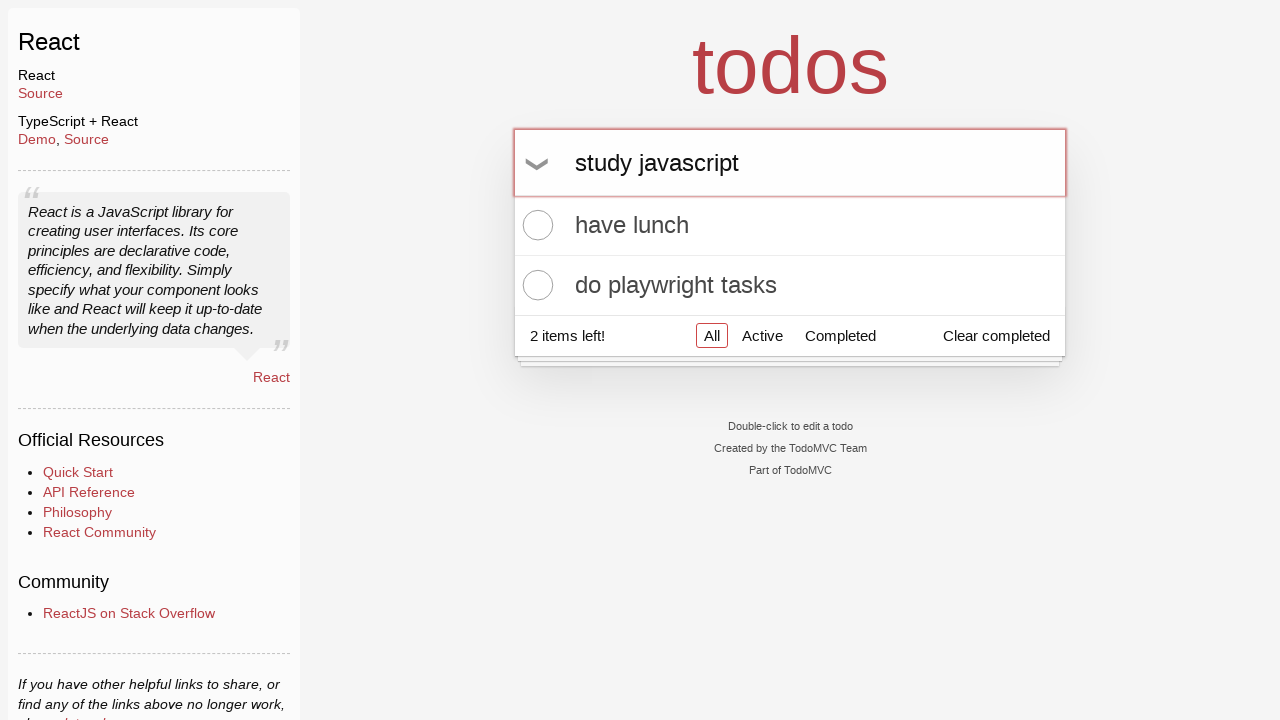

Pressed Enter to add 'study javascript' to todo list
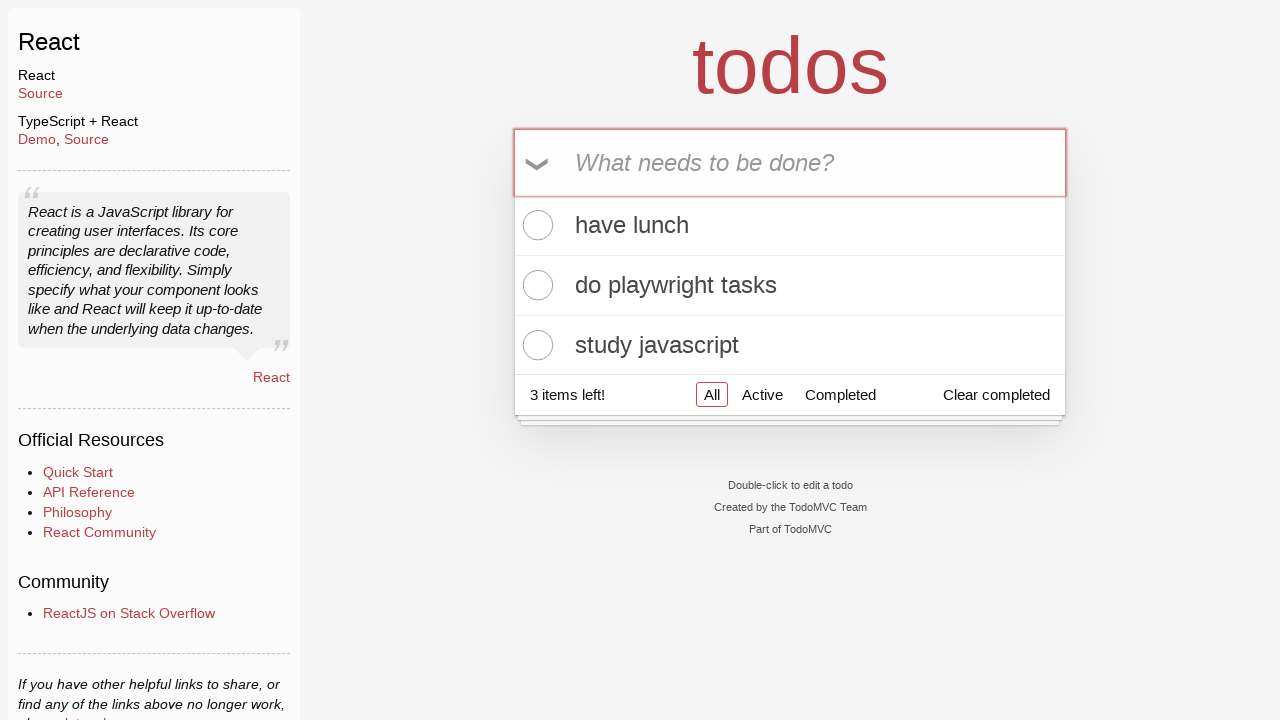

Filled todo input field with 'read emails' on internal:testid=[data-testid="text-input"s]
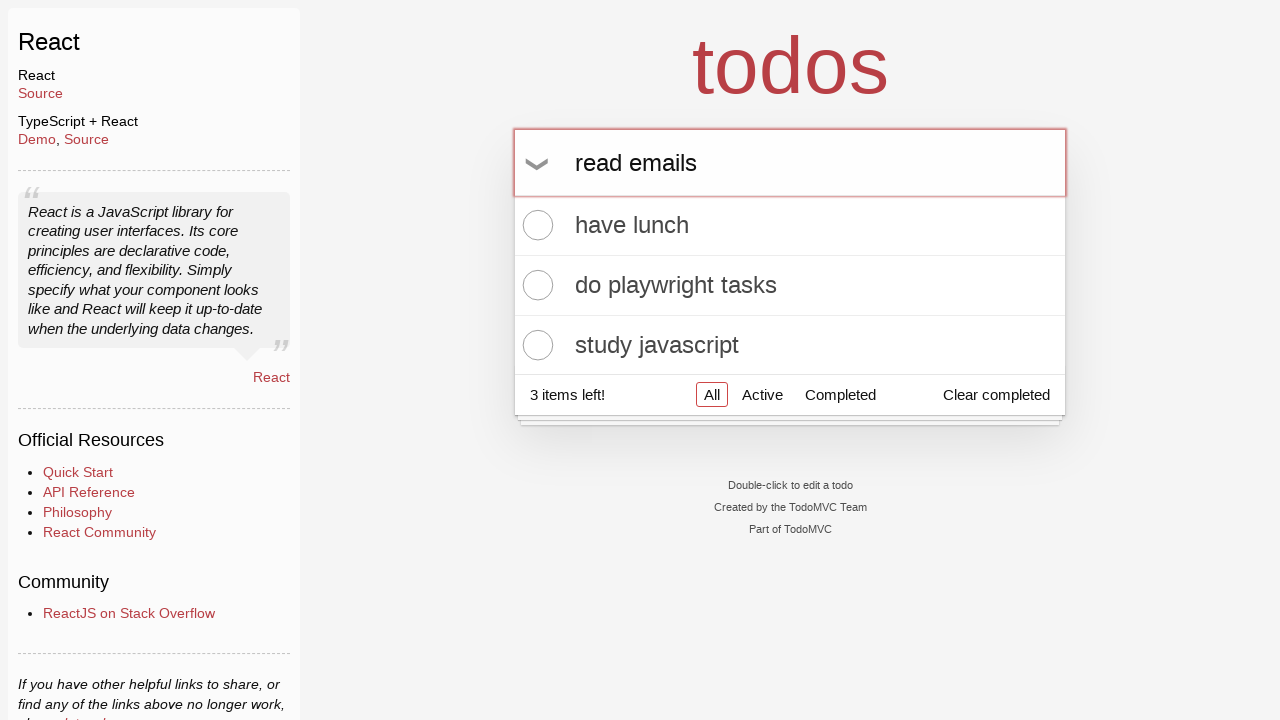

Pressed Enter to add 'read emails' to todo list
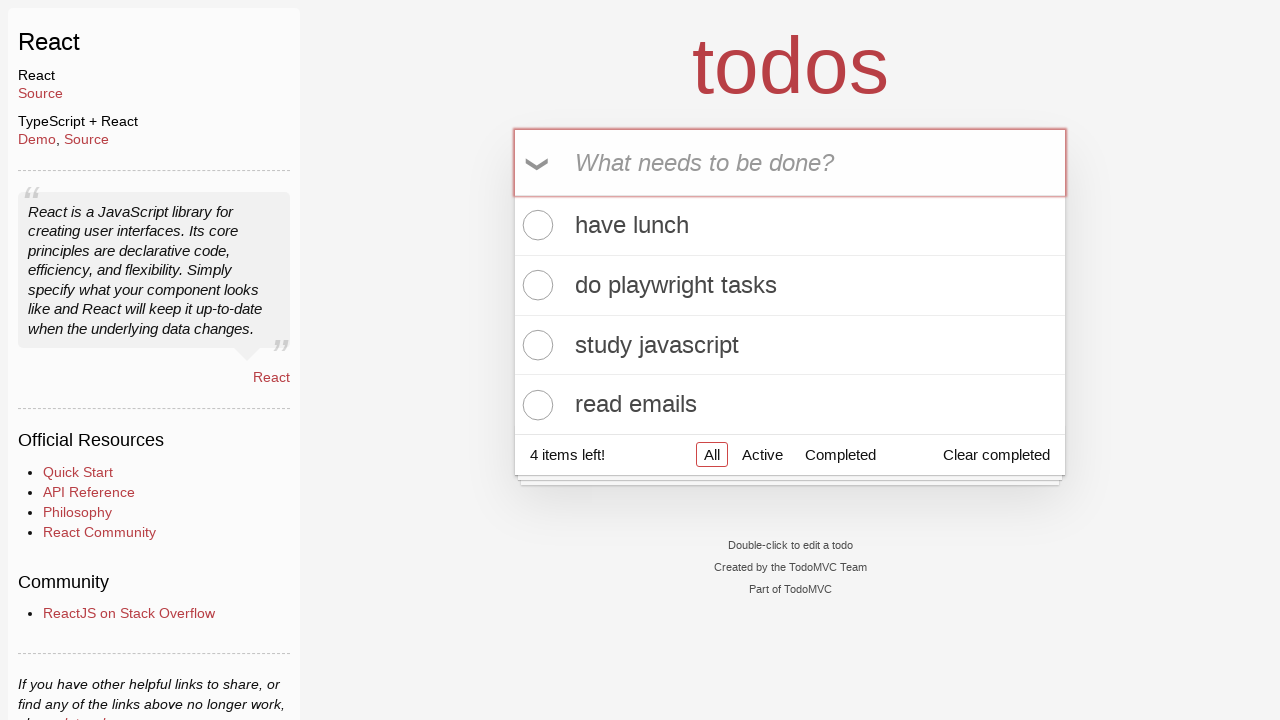

Filled todo input field with 'write thesis' on internal:testid=[data-testid="text-input"s]
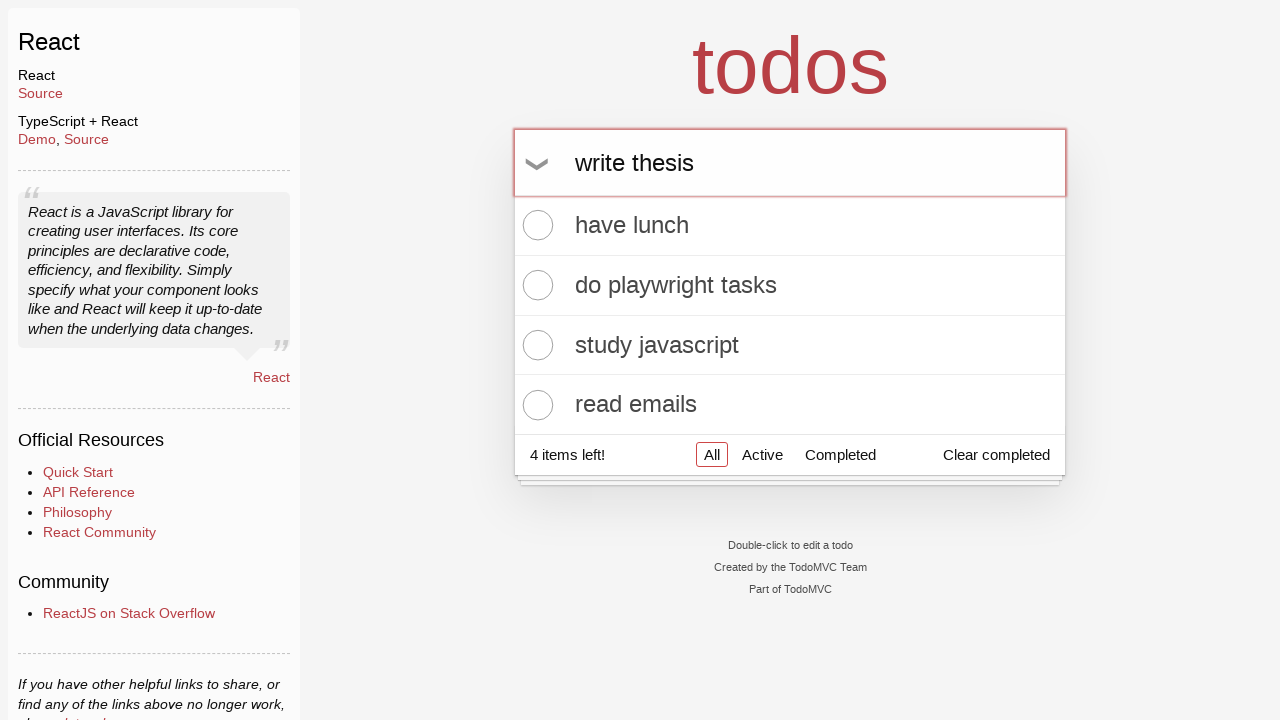

Pressed Enter to add 'write thesis' to todo list
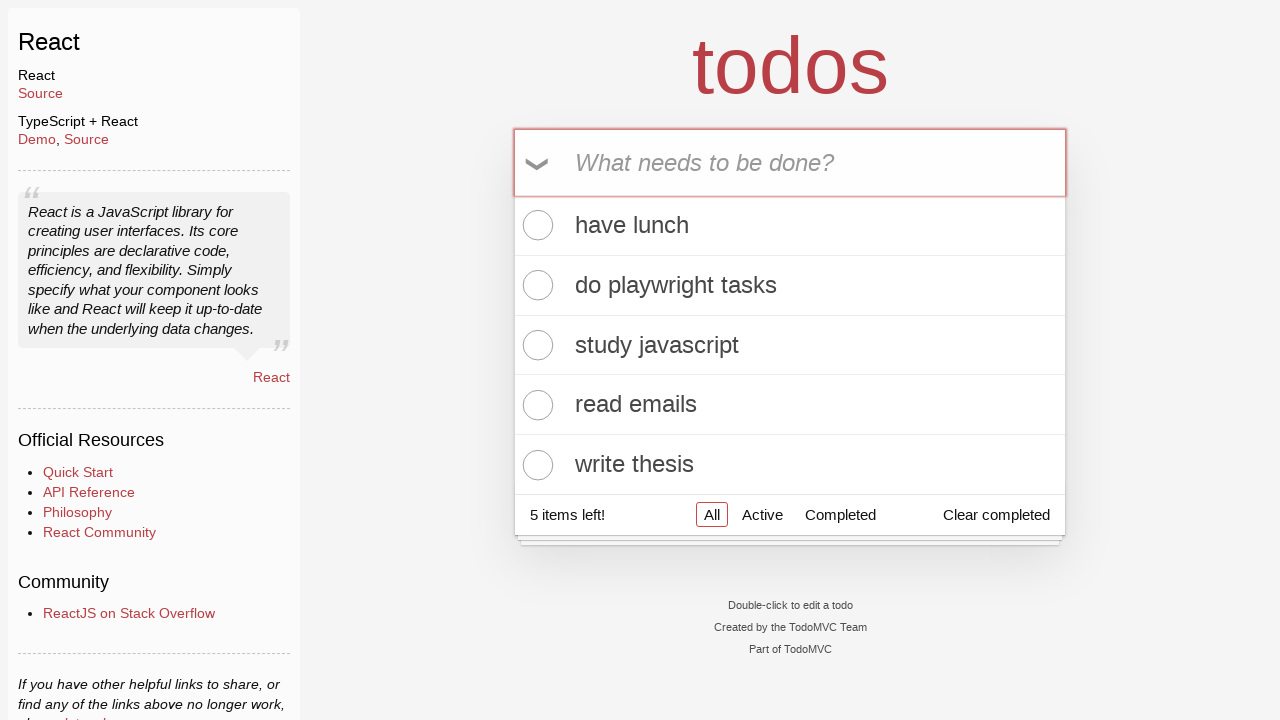

Clicked checkbox to uncheck the first todo item at (535, 225) on internal:testid=[data-testid="todo-item-toggle"s] >> nth=0
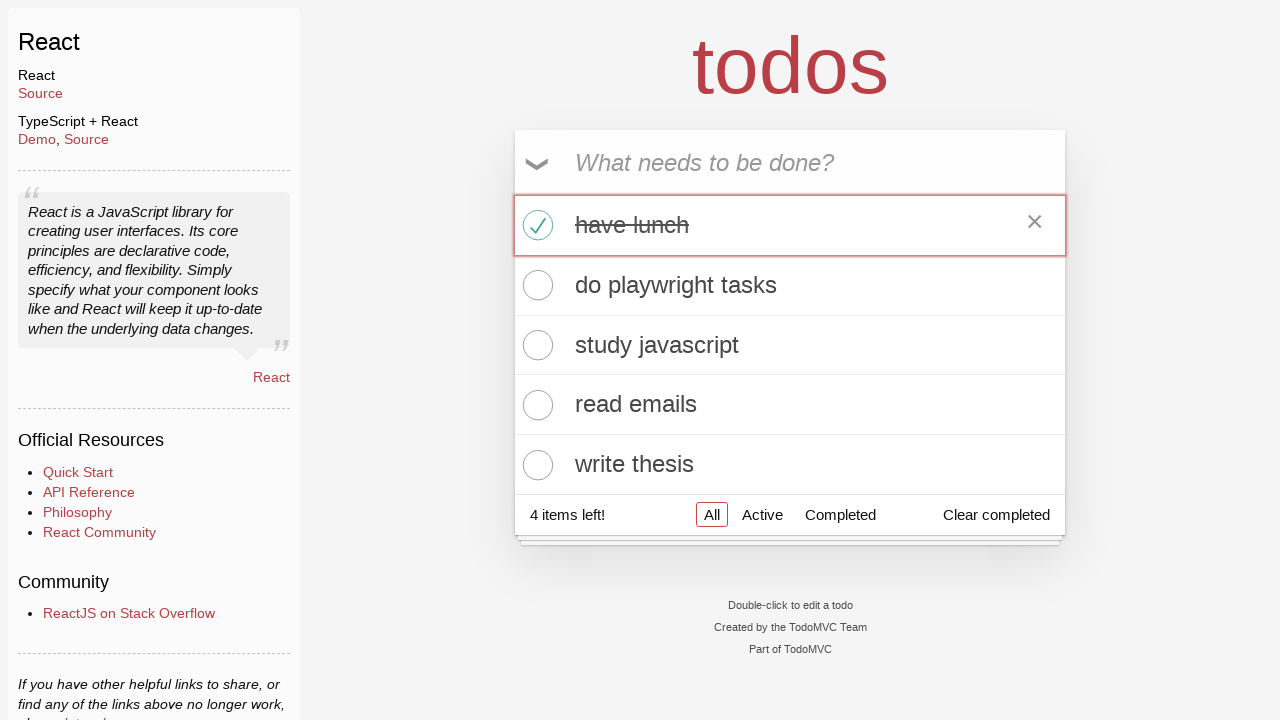

Todo list is still visible after unchecking item
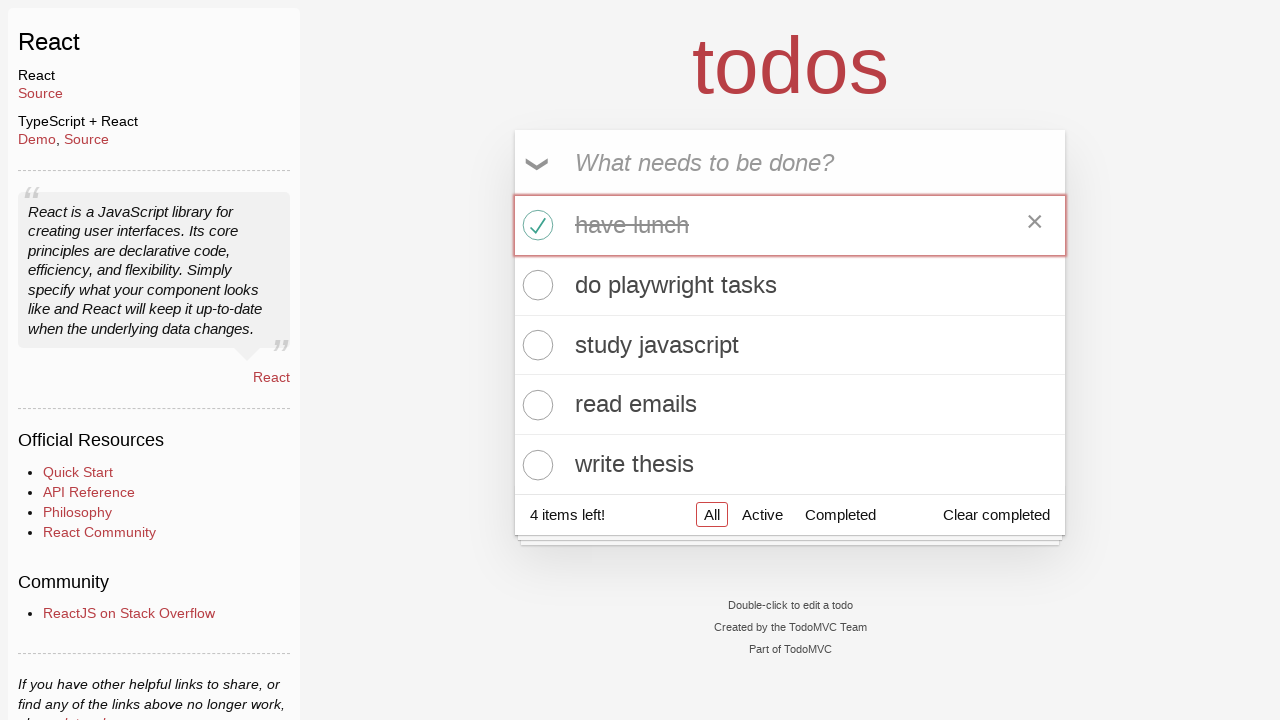

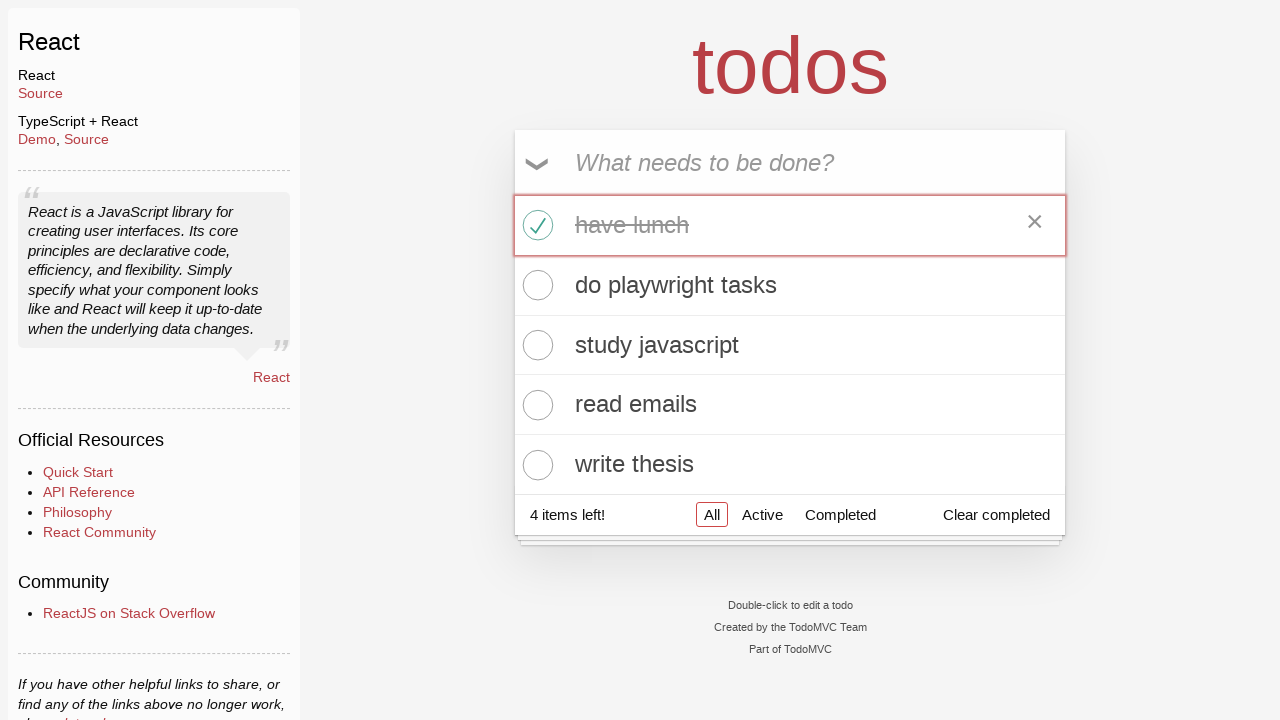